Tests that registration fails with appropriate error message when username and password fields are left empty.

Starting URL: https://www.demoblaze.com

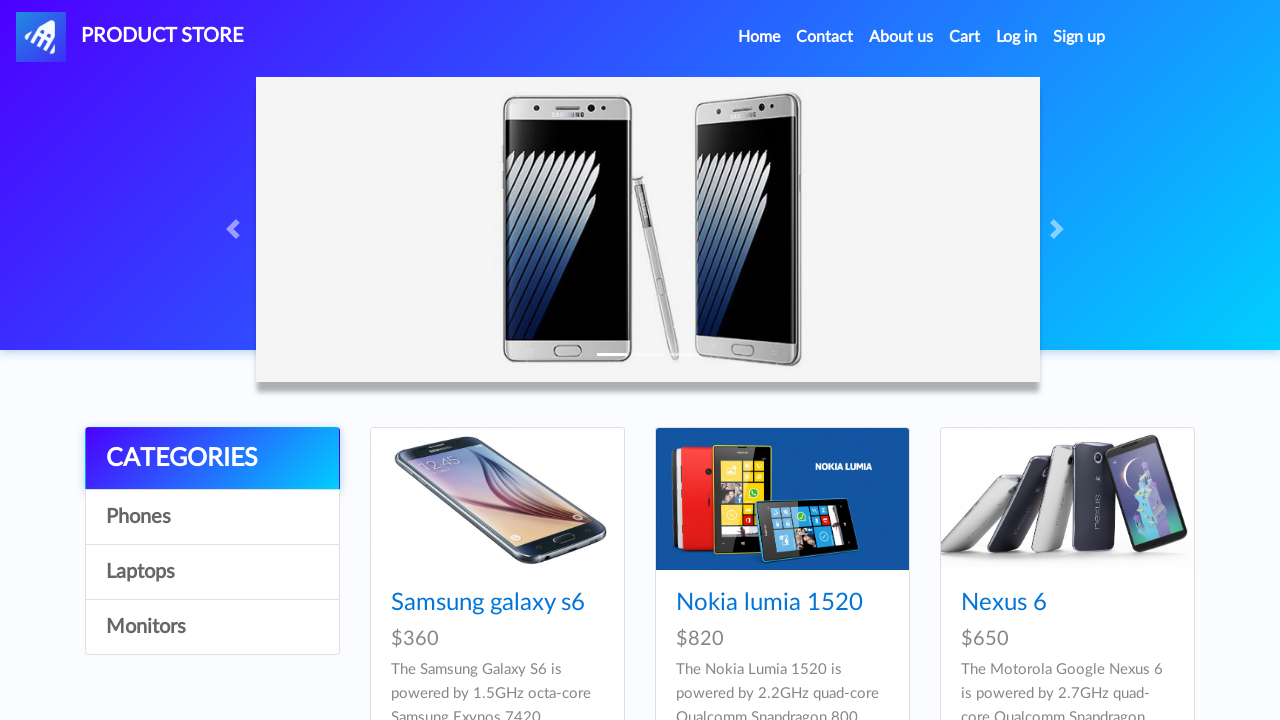

Clicked Sign up button to open registration modal at (1079, 37) on #signin2
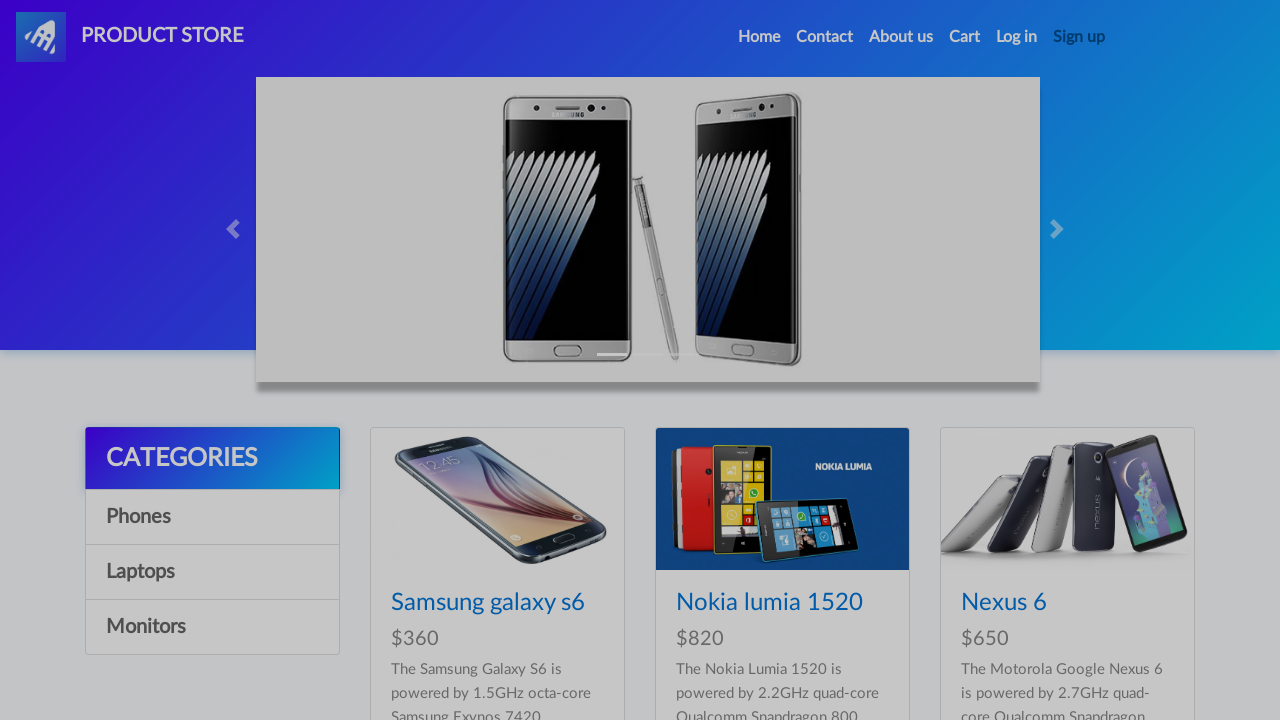

Registration modal appeared with username field visible
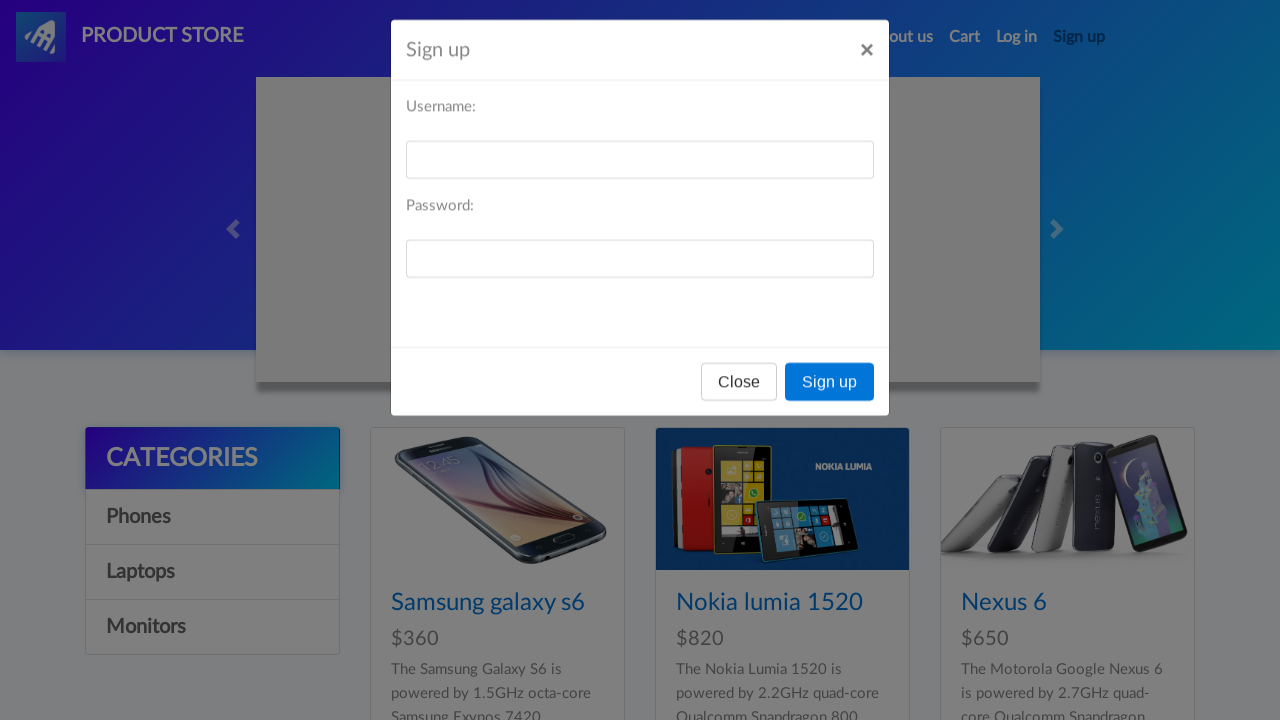

Clicked Sign up button with empty username and password fields at (830, 393) on xpath=//button[text()='Sign up']
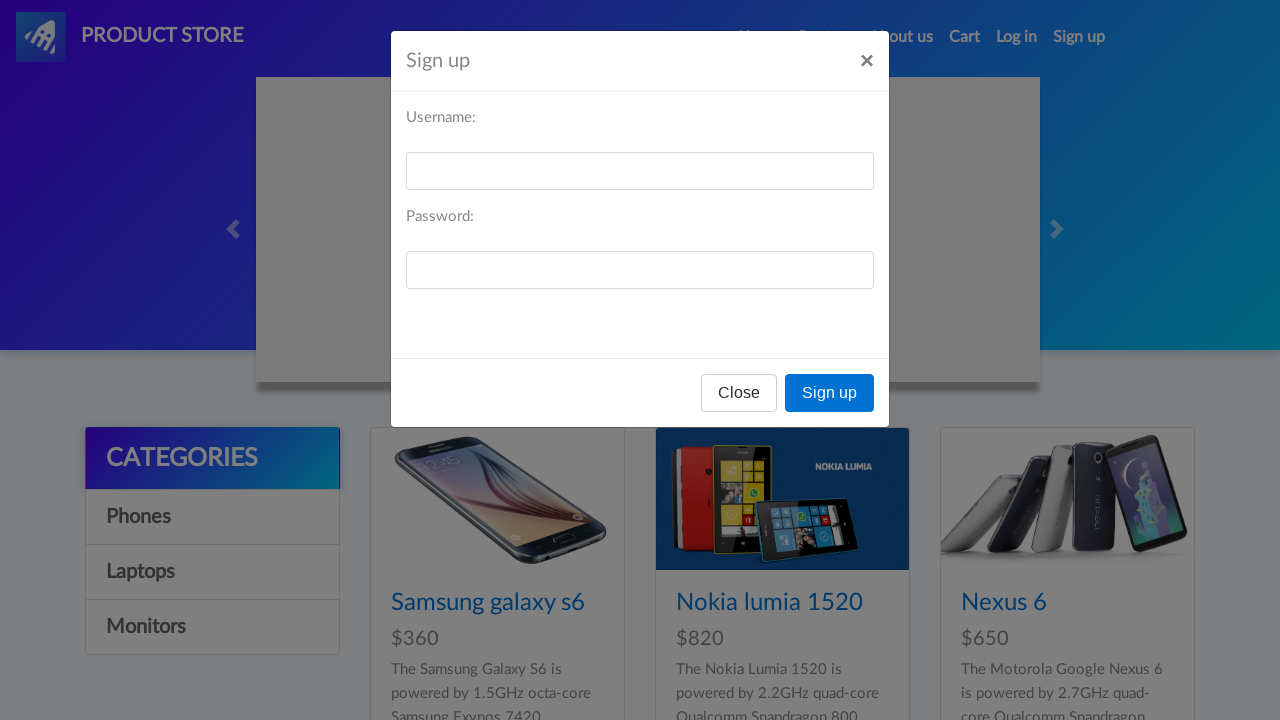

Set up dialog handler to accept validation alerts
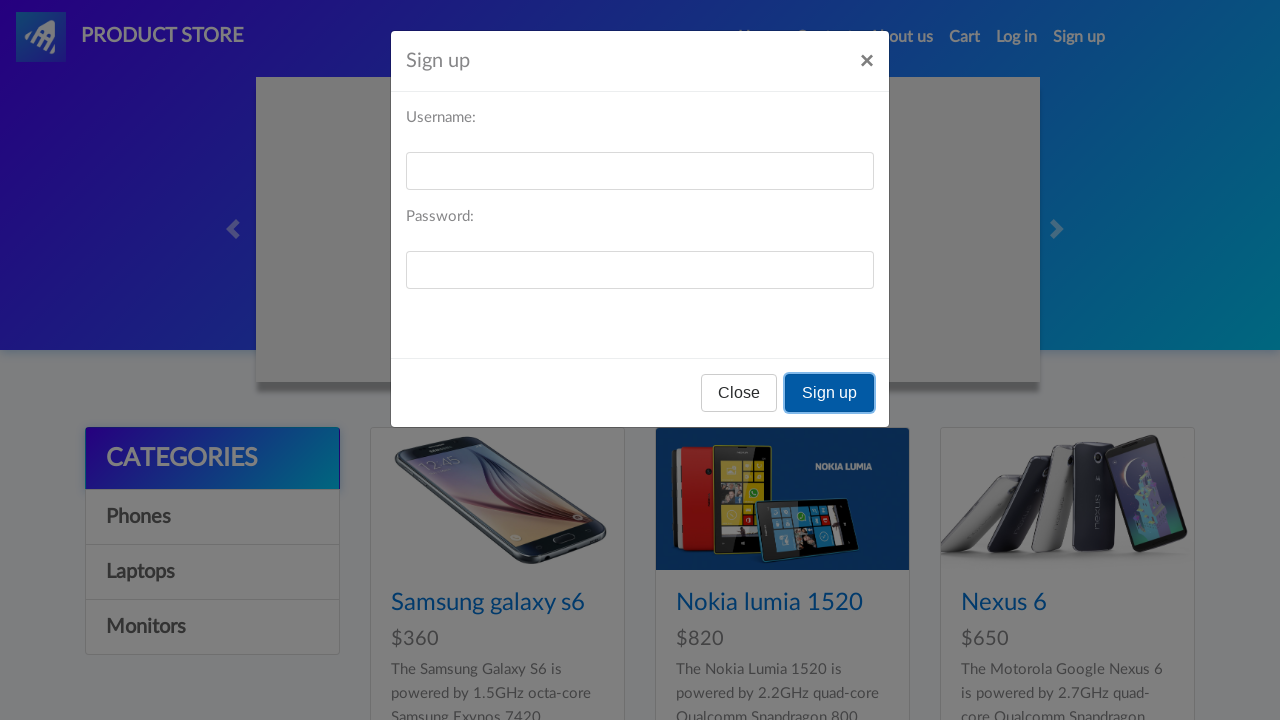

Waited for validation alert to appear and be handled
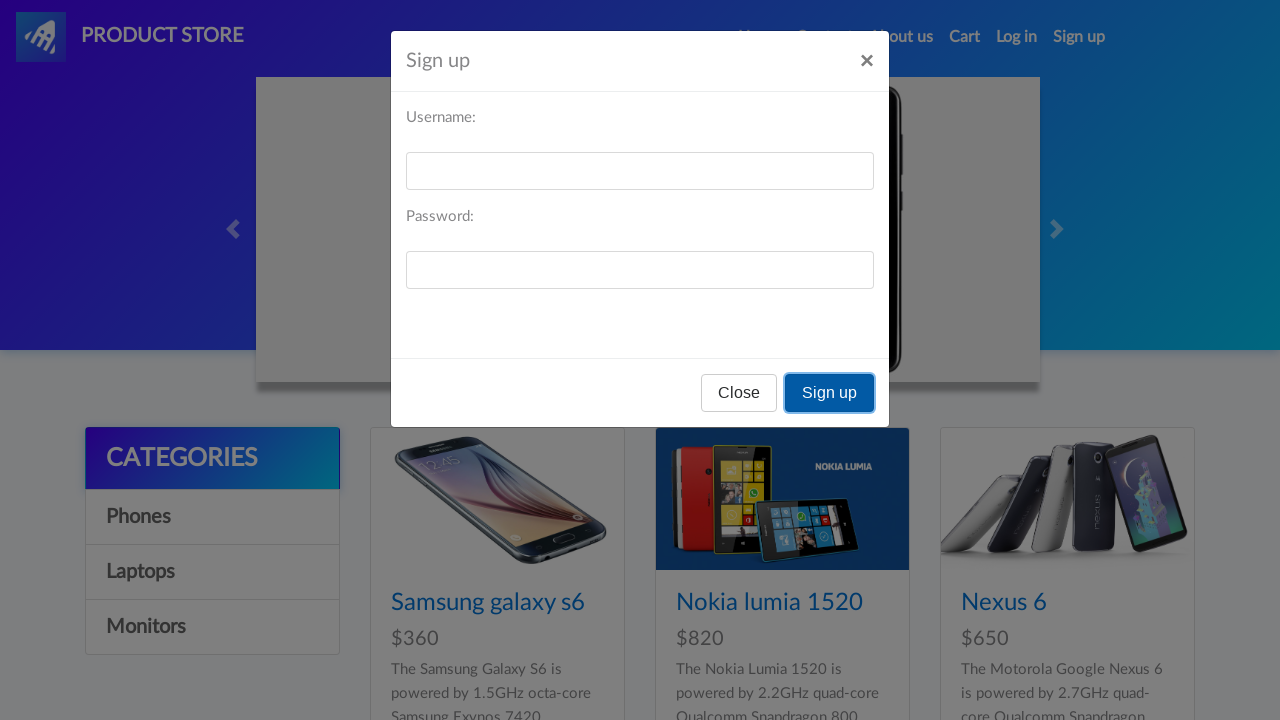

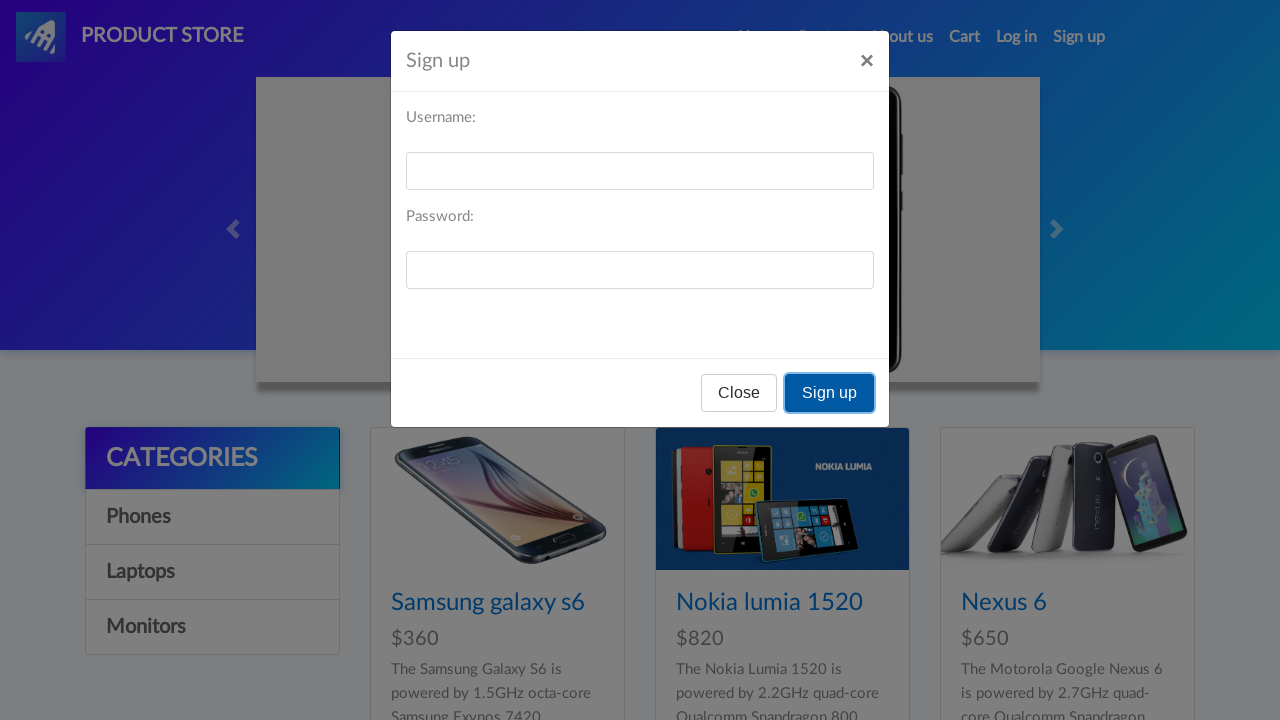